Tests JavaScript prompt dialog functionality by clicking a button to trigger a JS prompt, entering text into the prompt, and accepting it.

Starting URL: https://the-internet.herokuapp.com/javascript_alerts

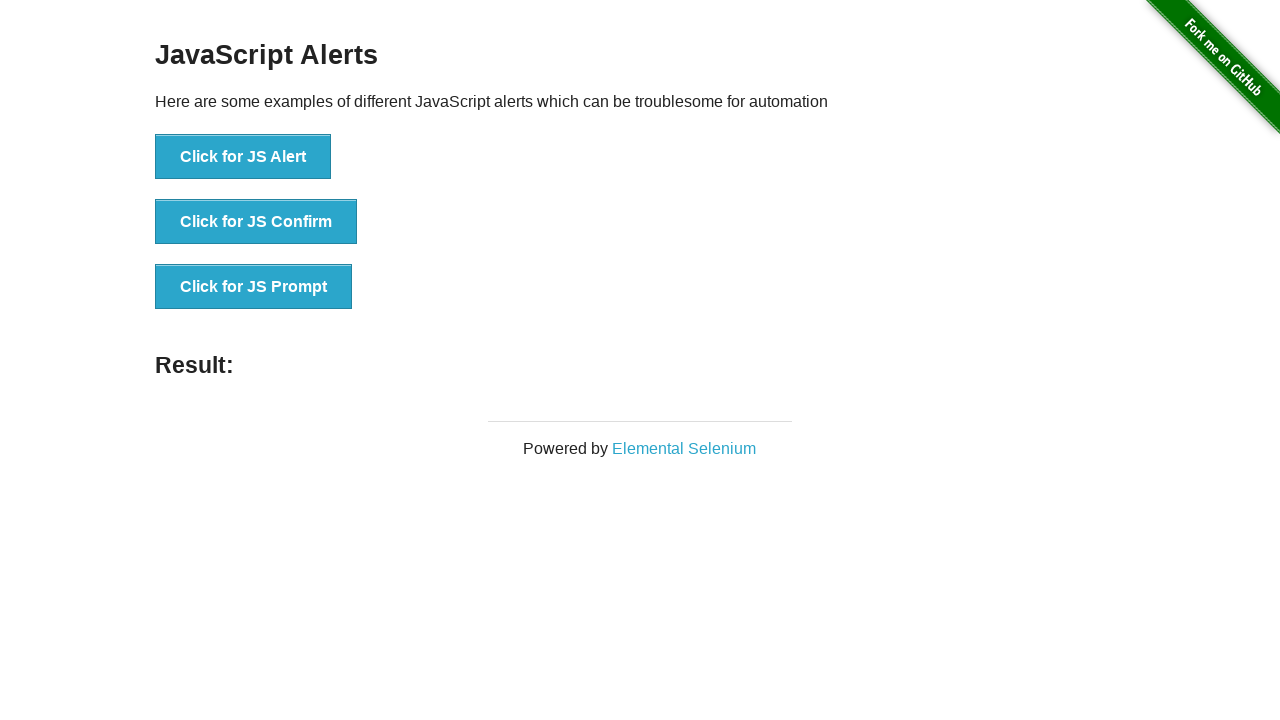

Set up dialog handler to accept prompt with 'welcome' text
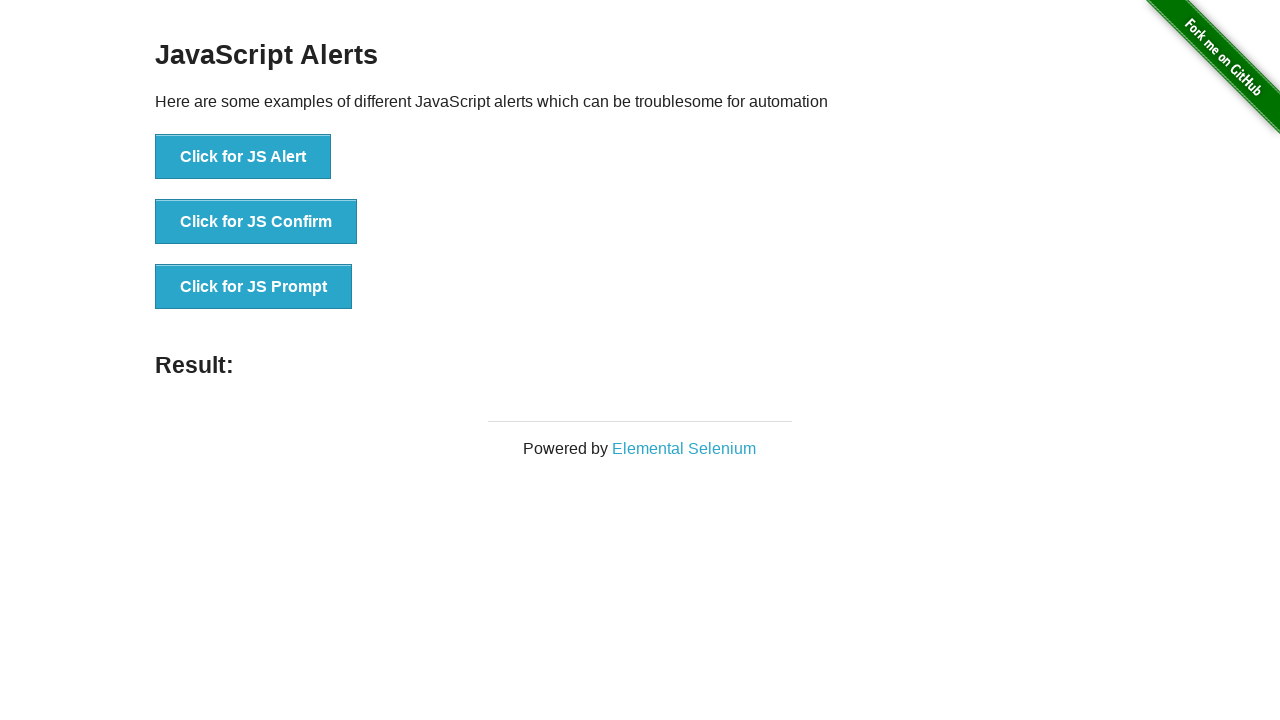

Clicked button to trigger JavaScript prompt dialog at (254, 287) on xpath=//button[contains(text(),'Click for JS Prompt')]
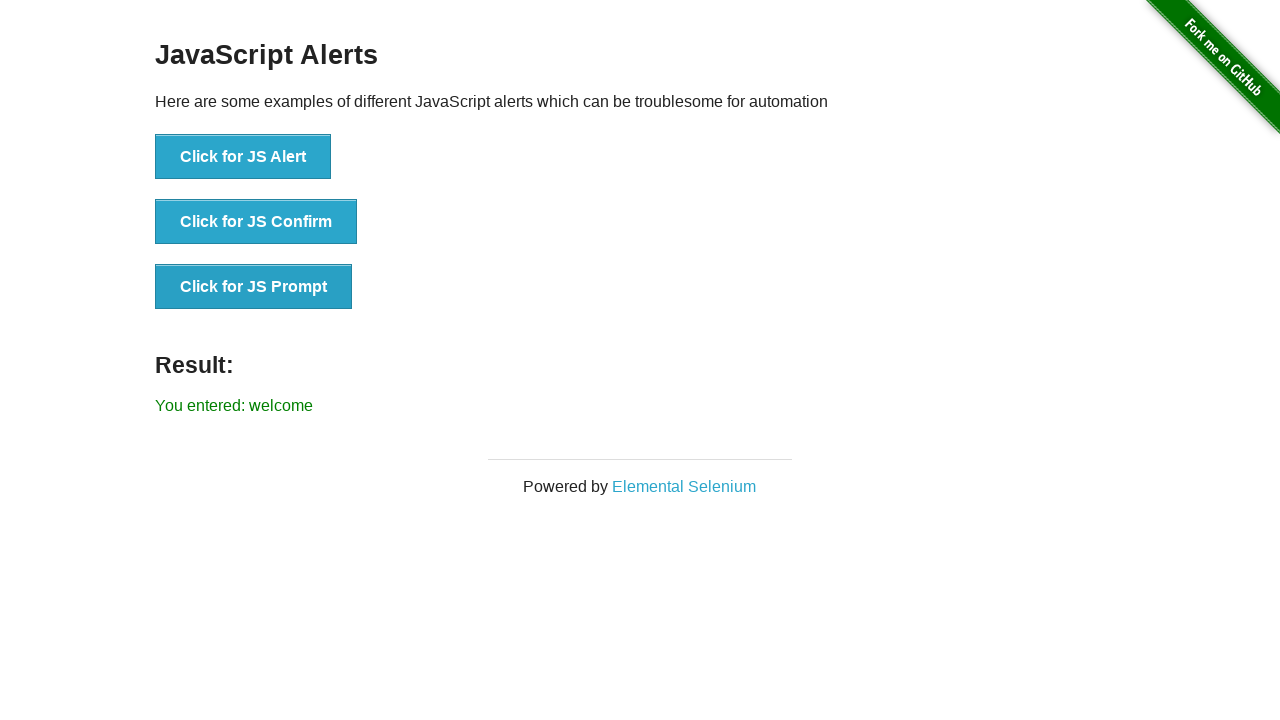

Prompt result message displayed on page
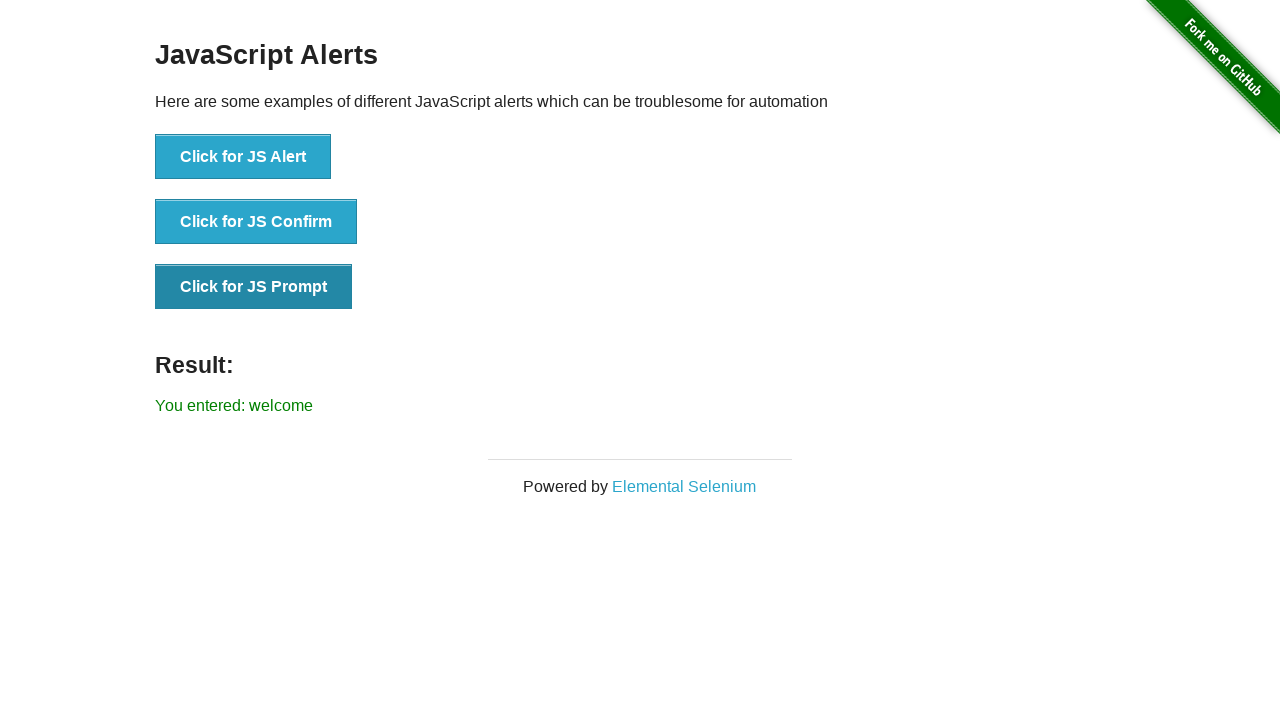

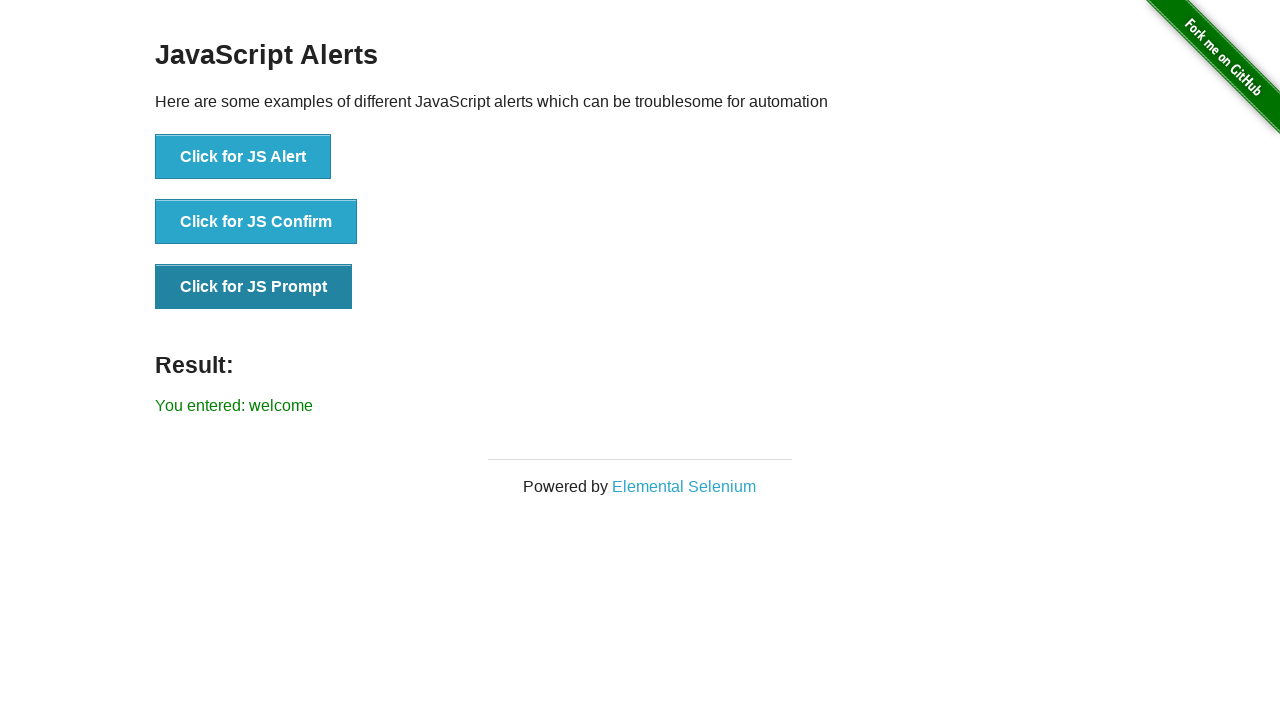